Tests date picker functionality by selecting dates from two different date picker widgets, including selecting year, month, day, and for the second picker also setting time values.

Starting URL: https://www.tutorialspoint.com/selenium/practice/date-picker.php

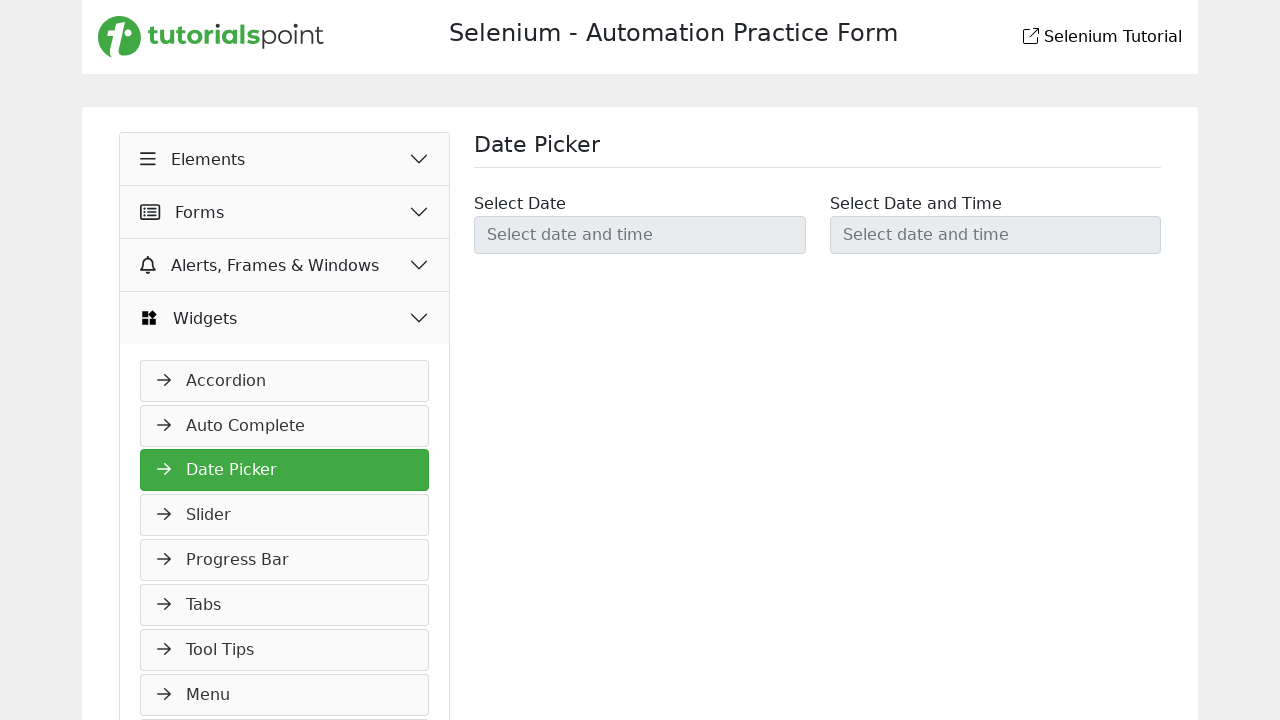

Clicked first date picker input to open it at (640, 235) on input#datetimepicker1
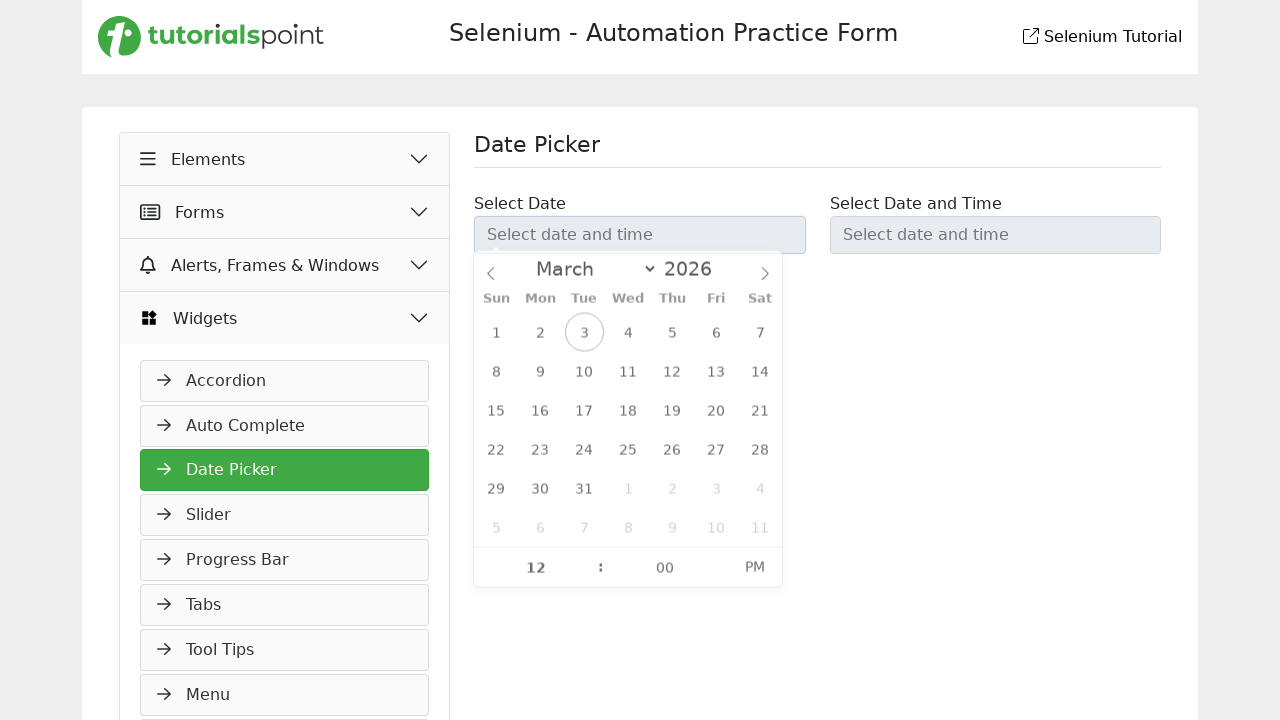

Selected September from month dropdown on (//select[@class='flatpickr-monthDropdown-months'])[1]
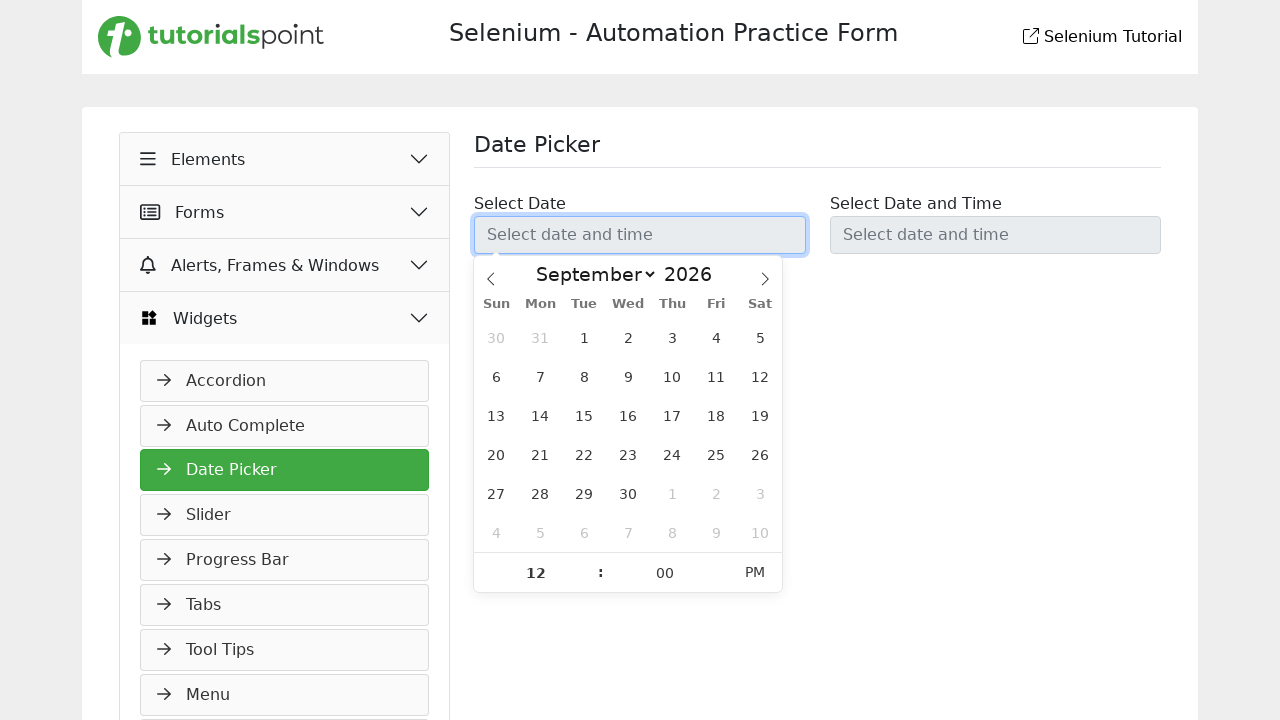

Entered year 2025 in first date picker on (//input[@class='numInput cur-year'])[1]
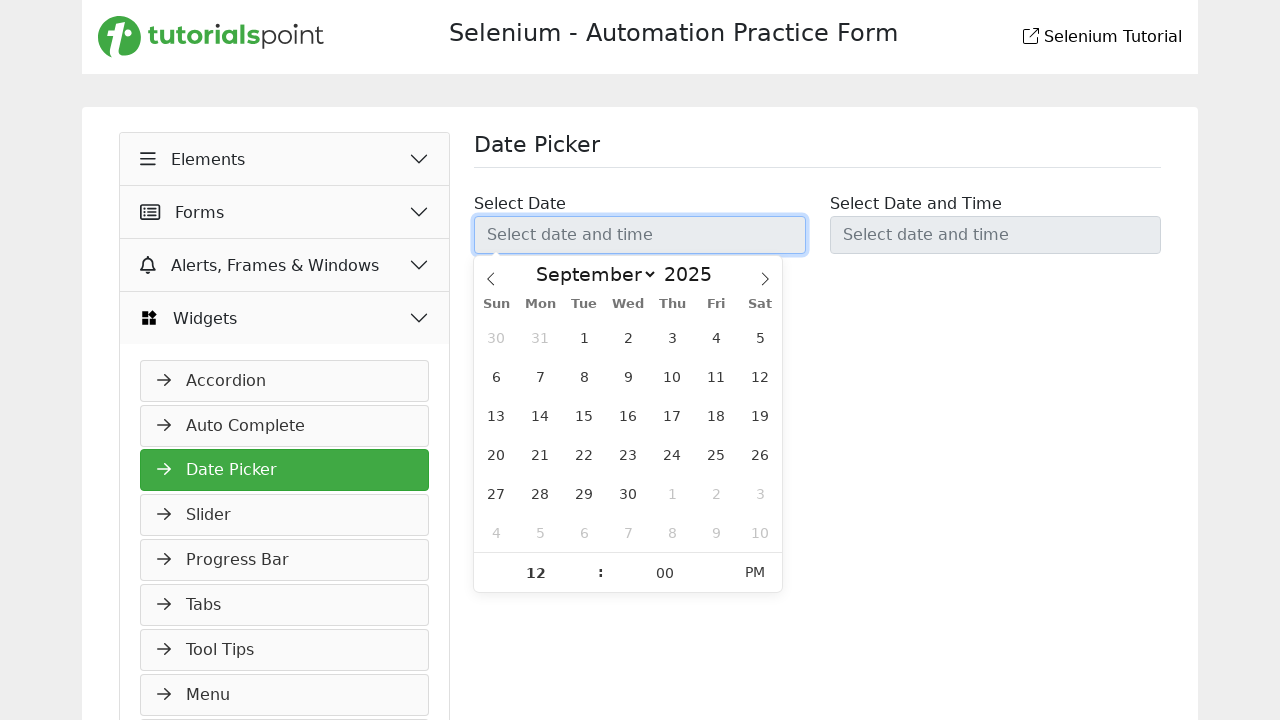

Selected day 8 from first date picker calendar at (584, 376) on (//div[@class='dayContainer'])[1]//span[not(contains(@class,'prevMonthDay')) and
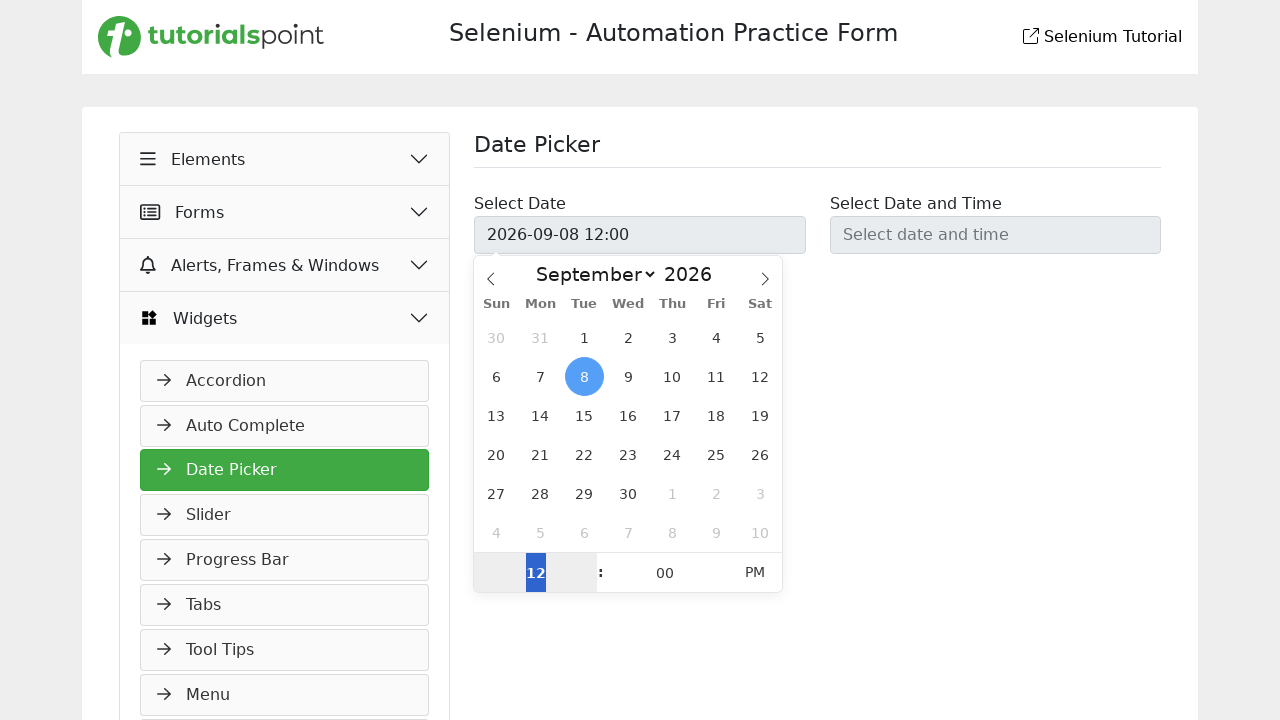

Closed first date picker by clicking outside at (818, 150) on xpath=//h1[text()='Date Picker']
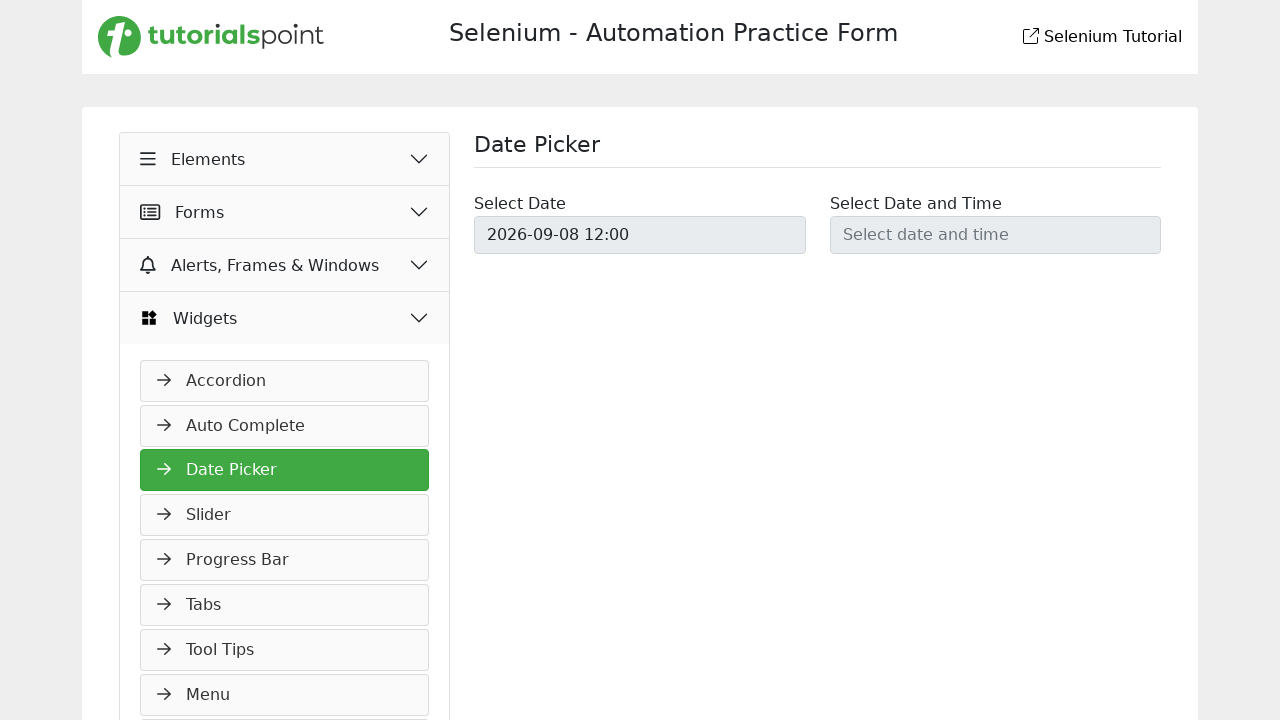

Waited 1 second for UI update
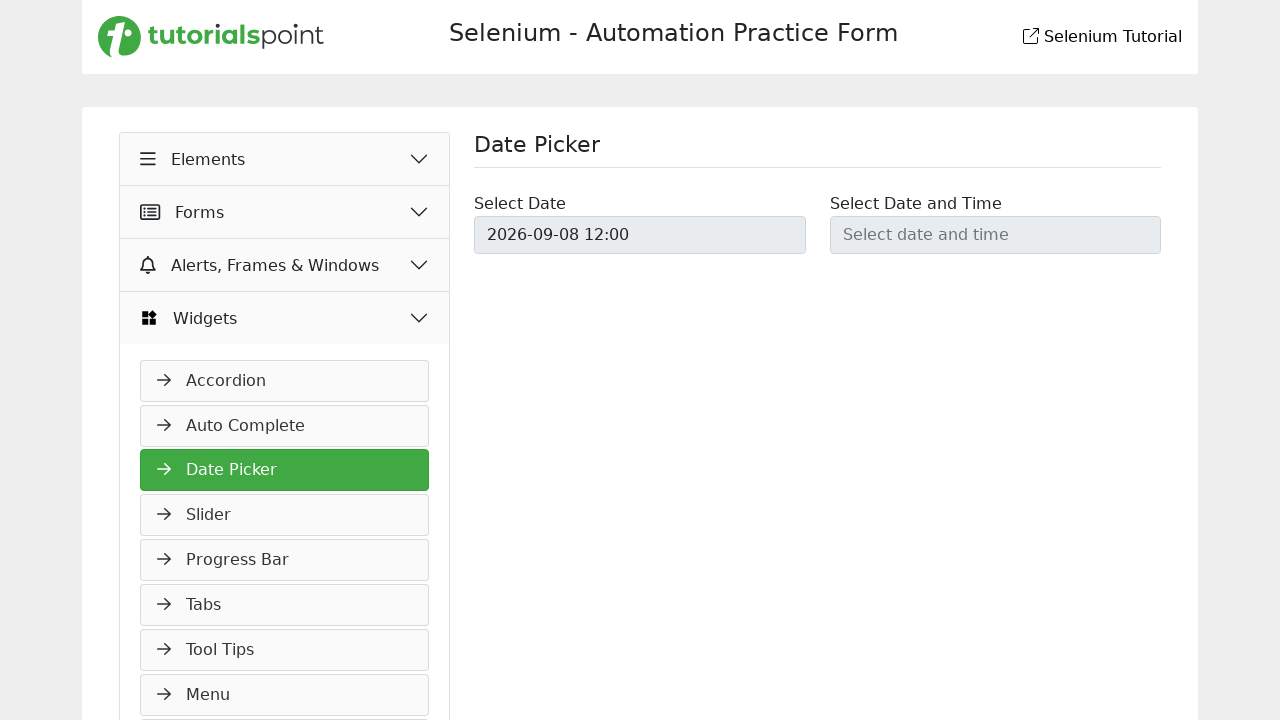

Clicked first date picker input to open it again at (640, 235) on input#datetimepicker1
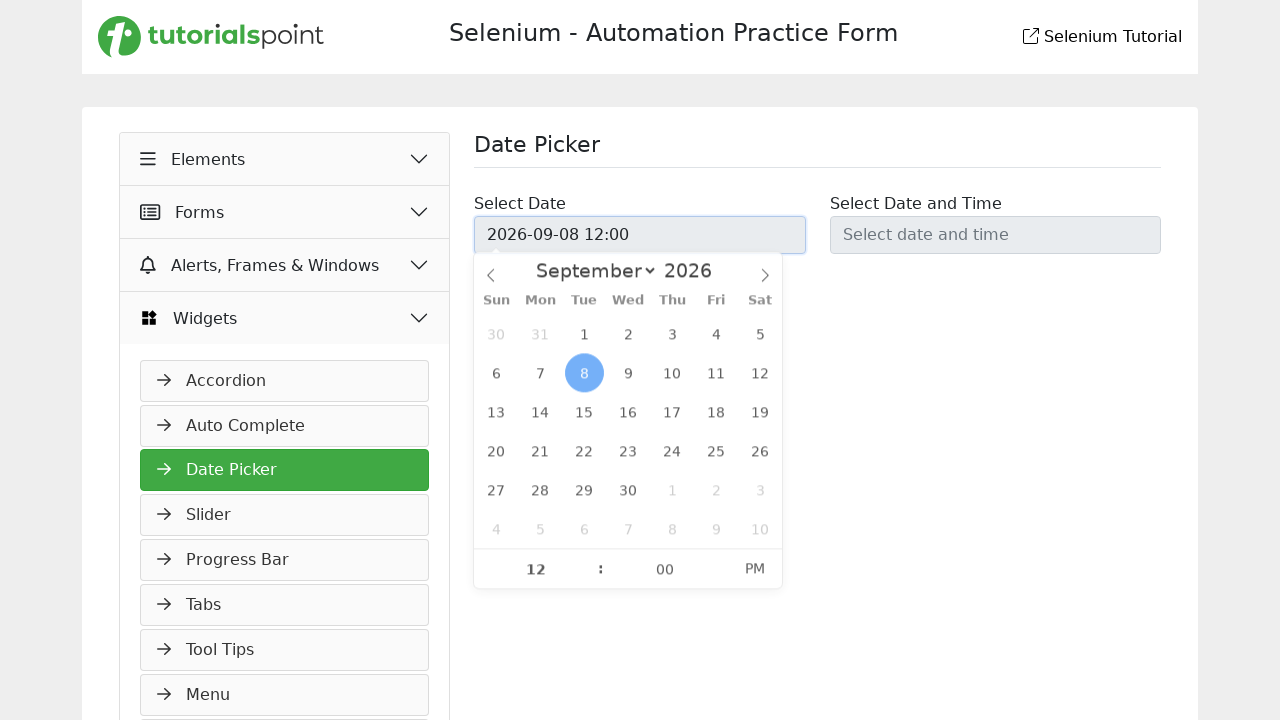

Selected January from month dropdown in first picker on (//select[@class='flatpickr-monthDropdown-months'])[1]
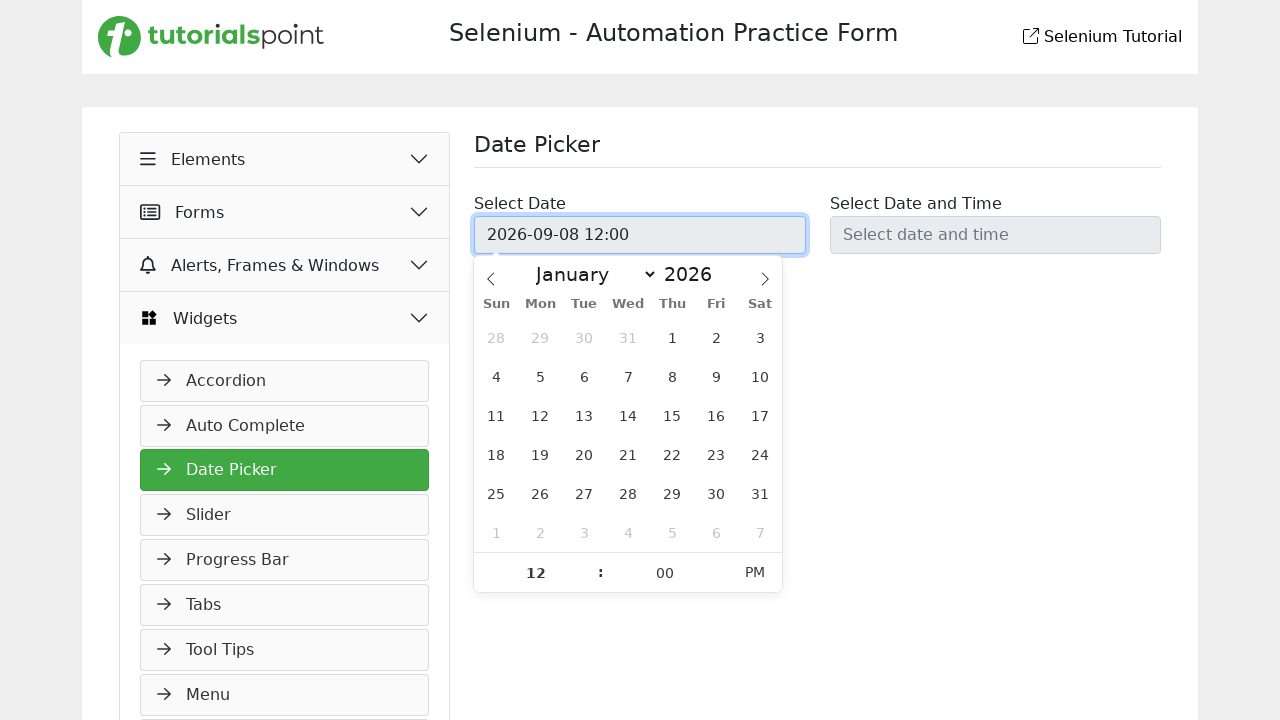

Entered year 2025 in first date picker on (//input[@class='numInput cur-year'])[1]
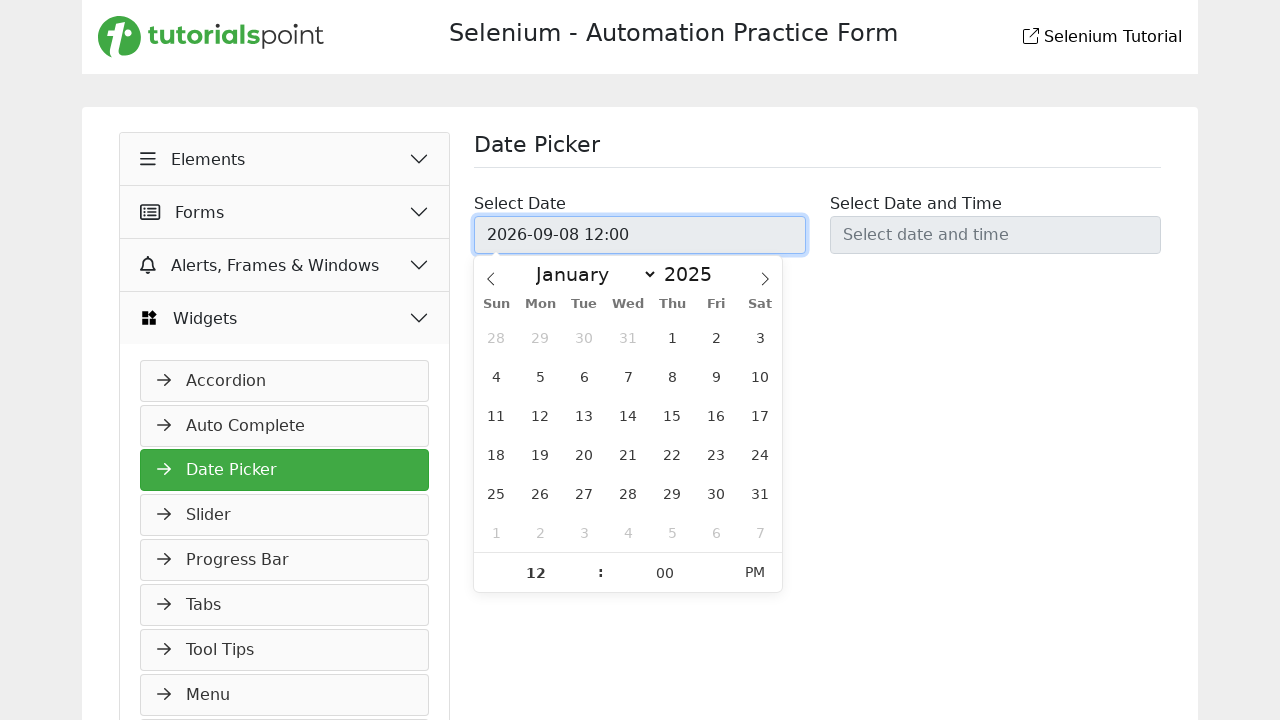

Selected day 12 from first date picker calendar at (540, 415) on (//div[@class='dayContainer'])[1]//span[not(contains(@class,'prevMonthDay')) and
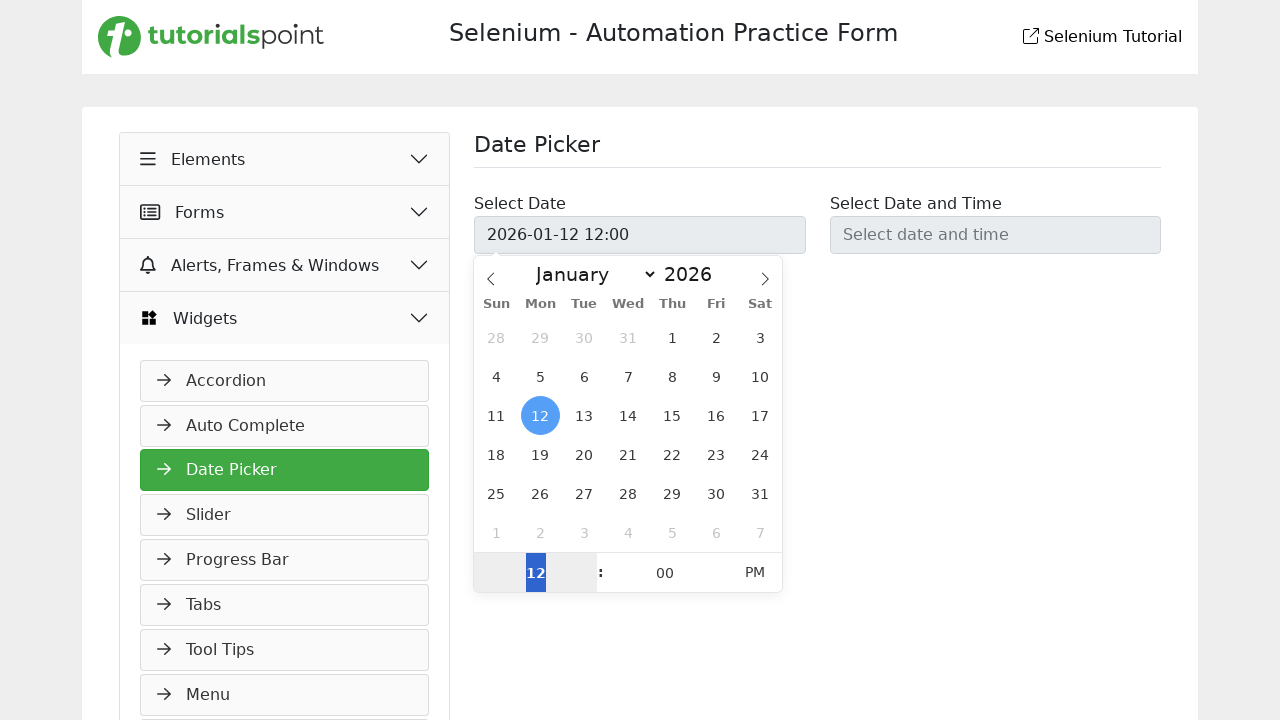

Closed first date picker by clicking outside at (818, 150) on xpath=//h1[text()='Date Picker']
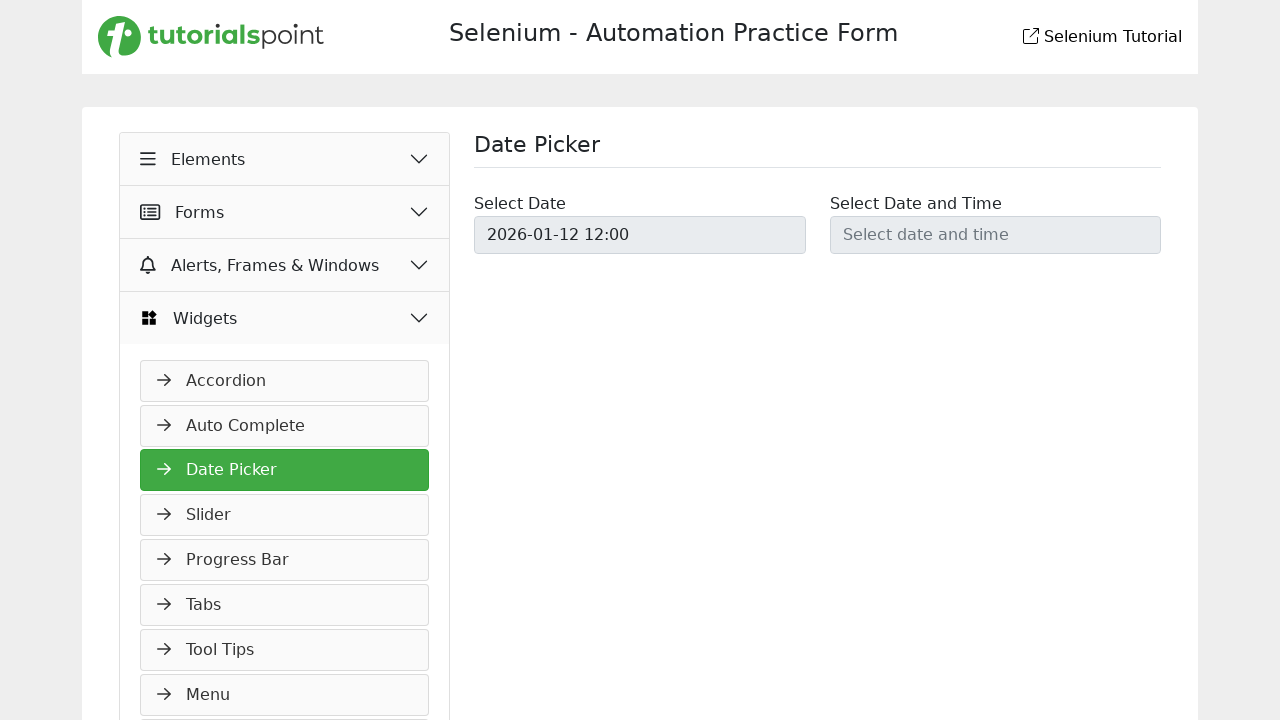

Clicked second date picker input to open it at (995, 235) on input#datetimepicker2
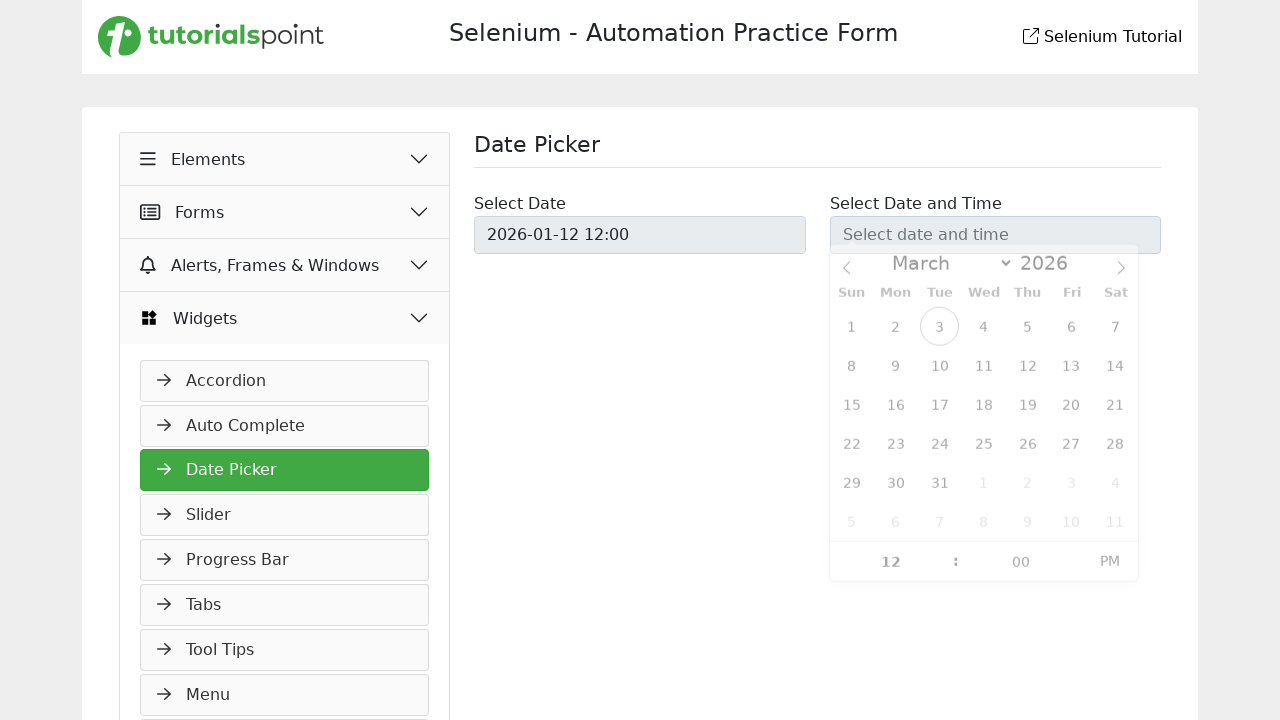

Entered year 2025 in second date picker on (//input[@class='numInput cur-year'])[2]
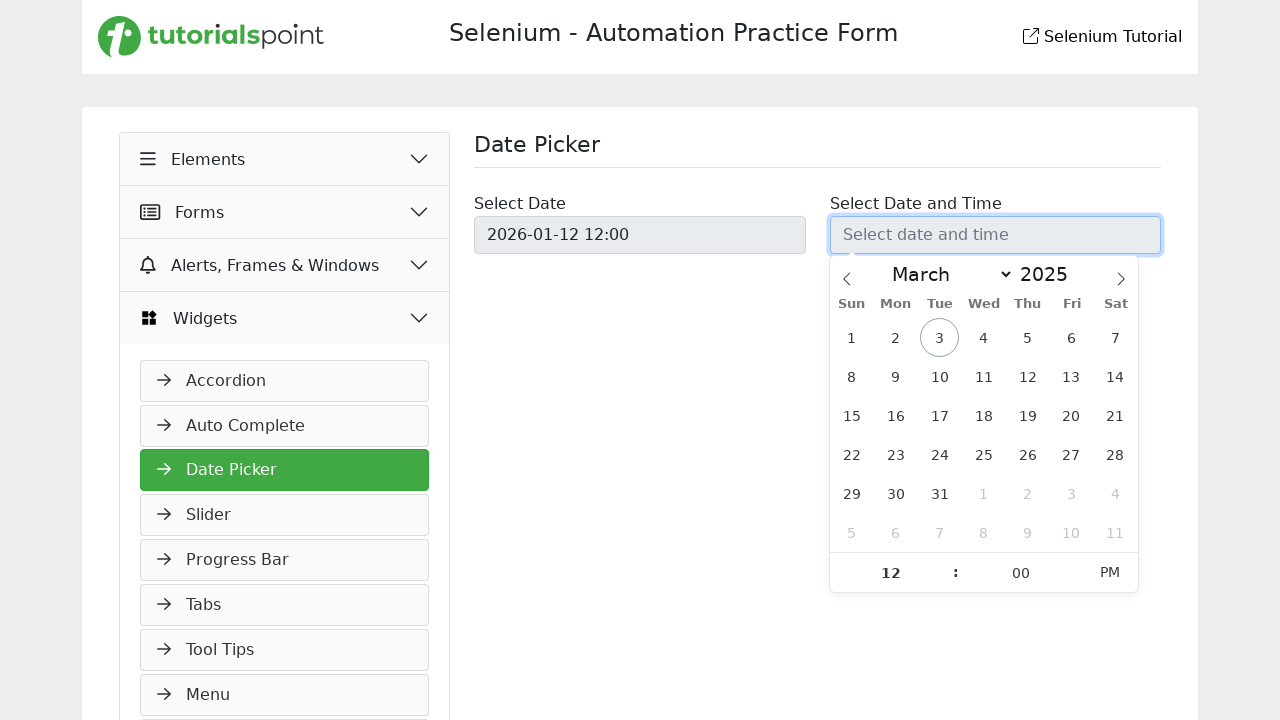

Selected January from month dropdown in second picker on (//select[@class='flatpickr-monthDropdown-months'])[2]
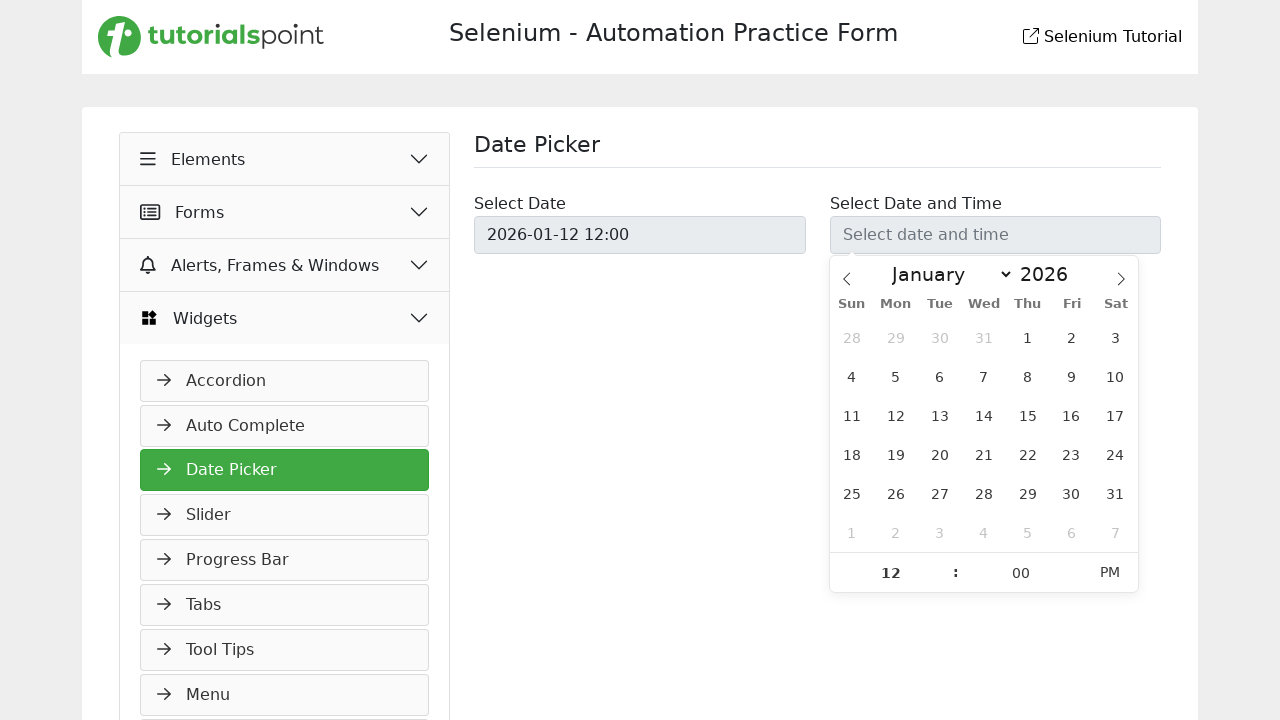

Selected day 10 from second date picker calendar at (1115, 376) on (//div[@class='dayContainer'])[2]//span[not(contains(@class,'prevMonthDay')) and
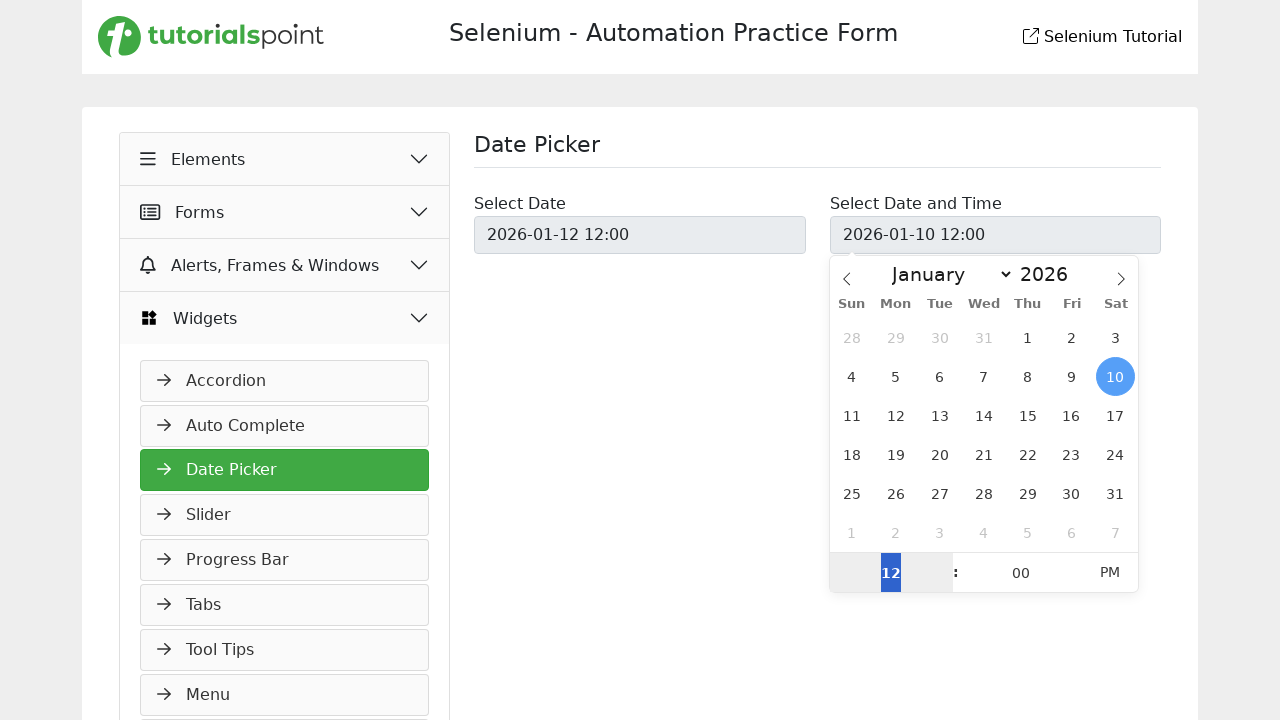

Set hour to 9 in second date picker on (//input[@class='numInput flatpickr-hour'])[2]
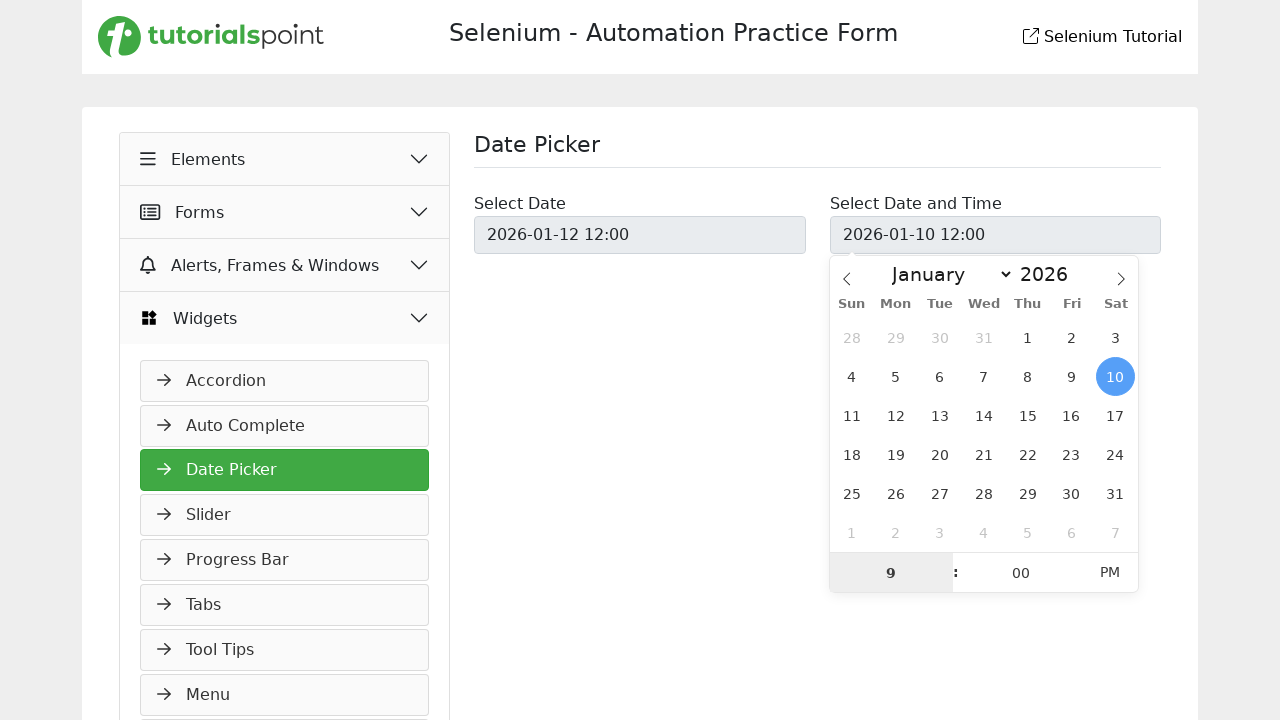

Set minute to 30 in second date picker on (//input[@class='numInput flatpickr-minute'])[2]
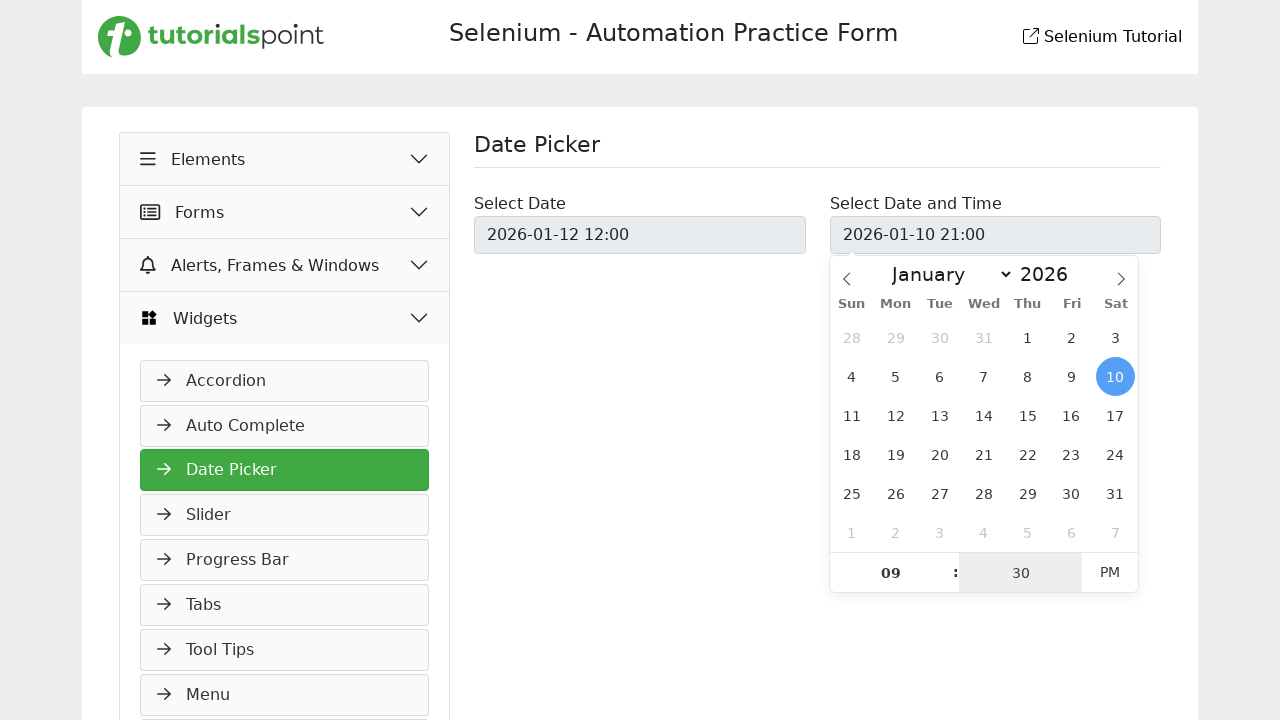

Toggled AM/PM in second date picker at (1110, 572) on (//span[@class='flatpickr-am-pm'])[2]
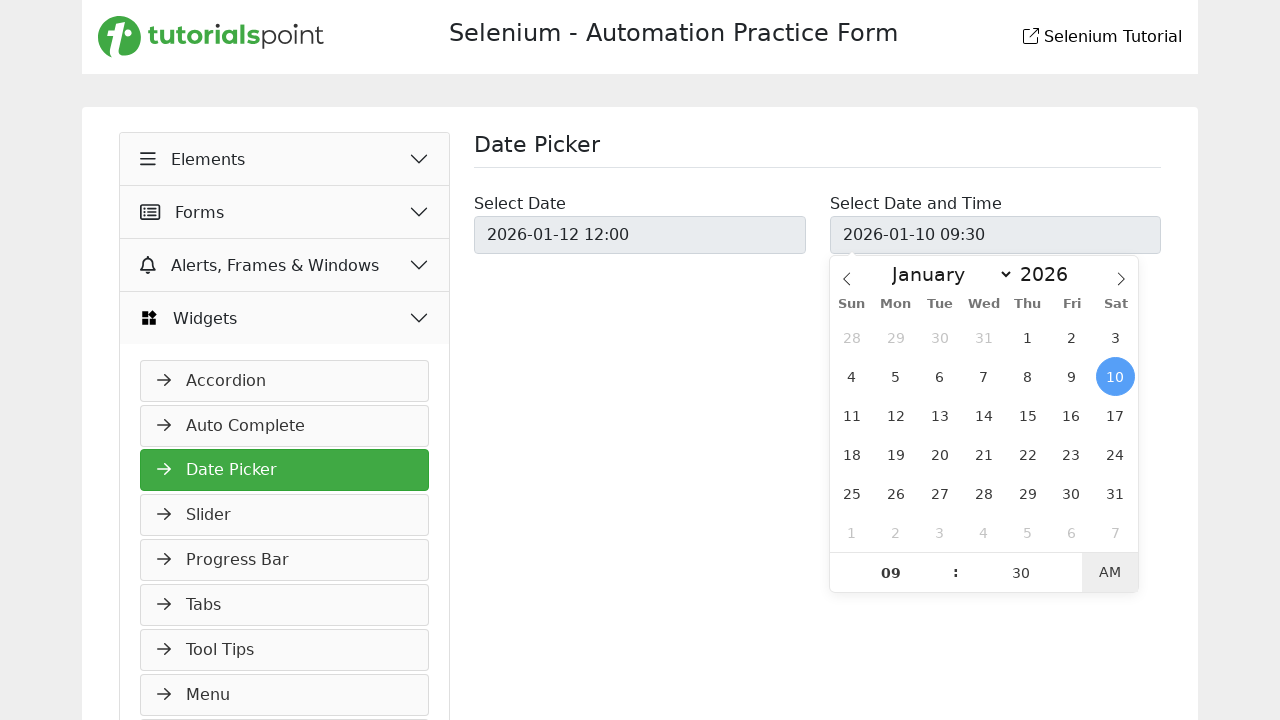

Closed second date picker by clicking outside at (818, 150) on xpath=//h1[text()='Date Picker']
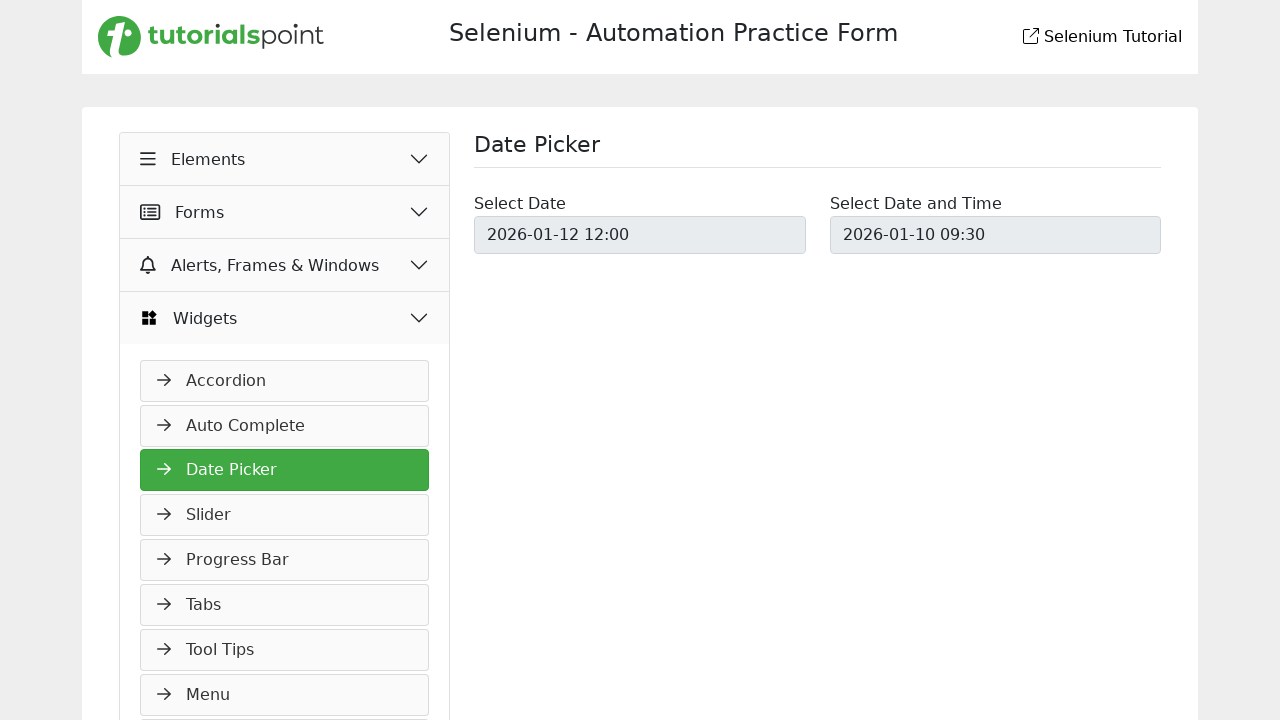

Clicked second date picker input to open it again at (995, 235) on input#datetimepicker2
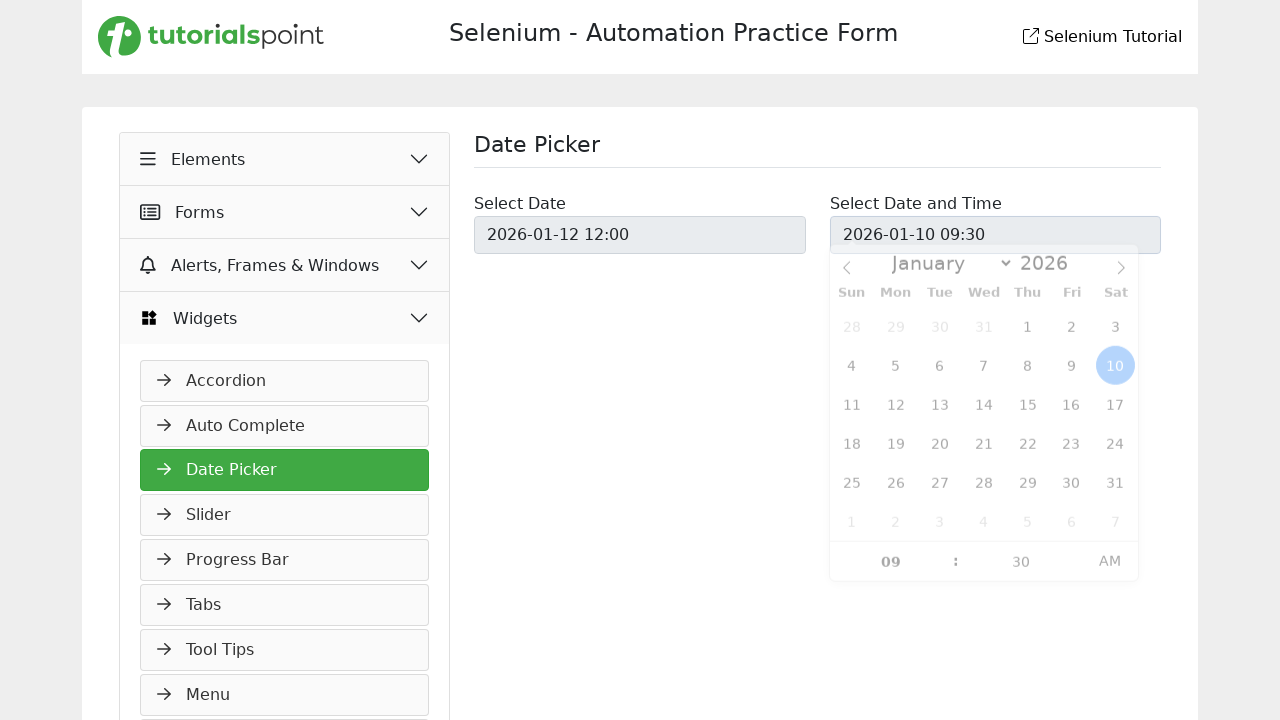

Entered year 2025 in second date picker on (//input[@class='numInput cur-year'])[2]
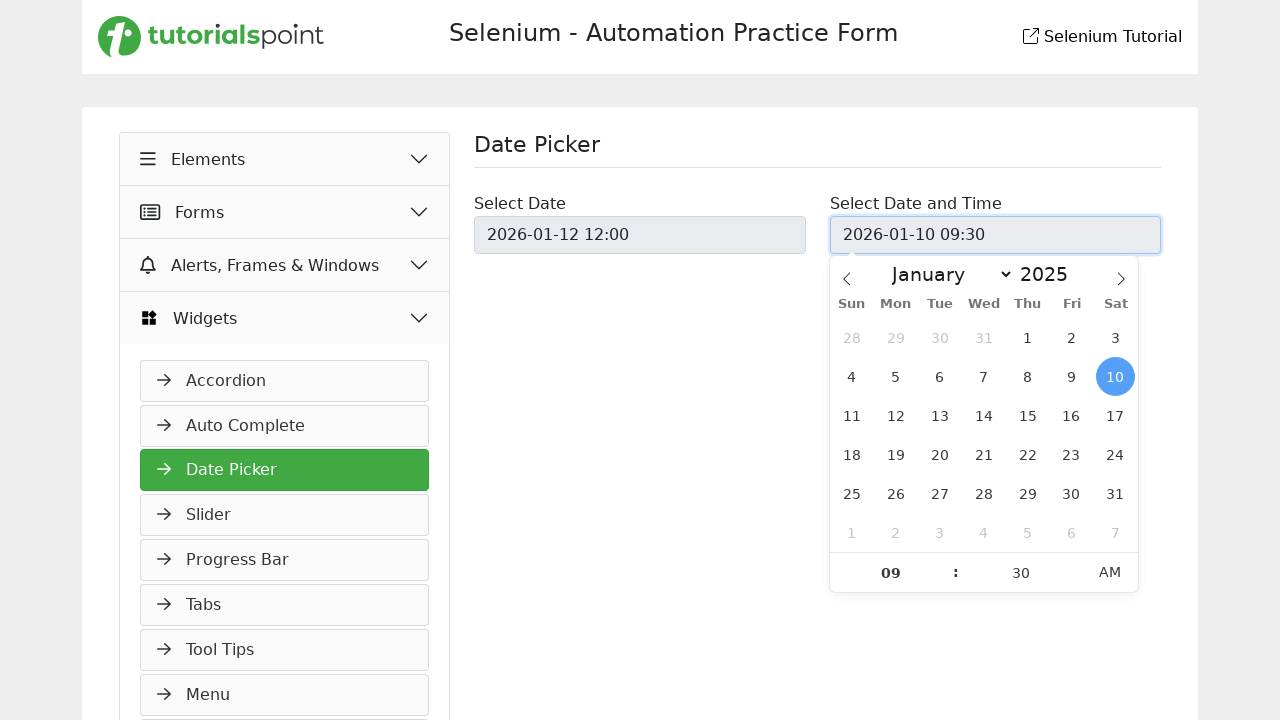

Selected September from month dropdown in second picker on (//select[@class='flatpickr-monthDropdown-months'])[2]
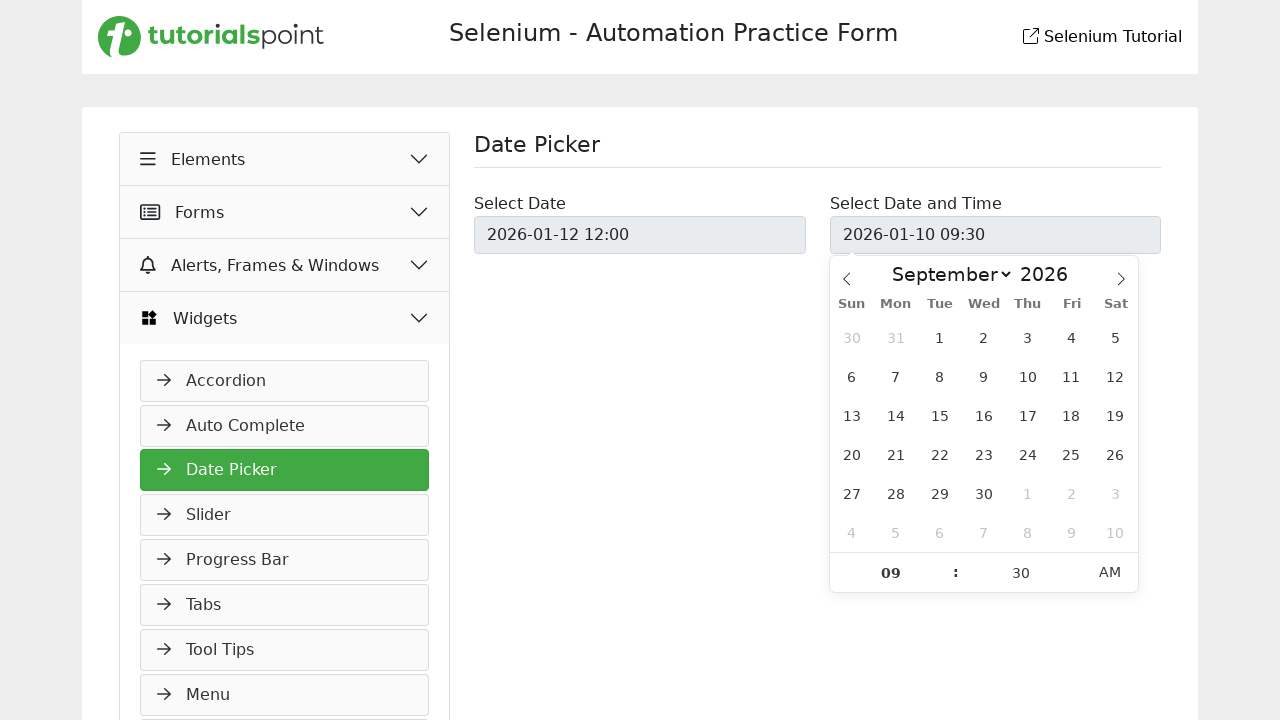

Selected day 8 from second date picker calendar at (940, 376) on (//div[@class='dayContainer'])[2]//span[not(contains(@class,'prevMonthDay')) and
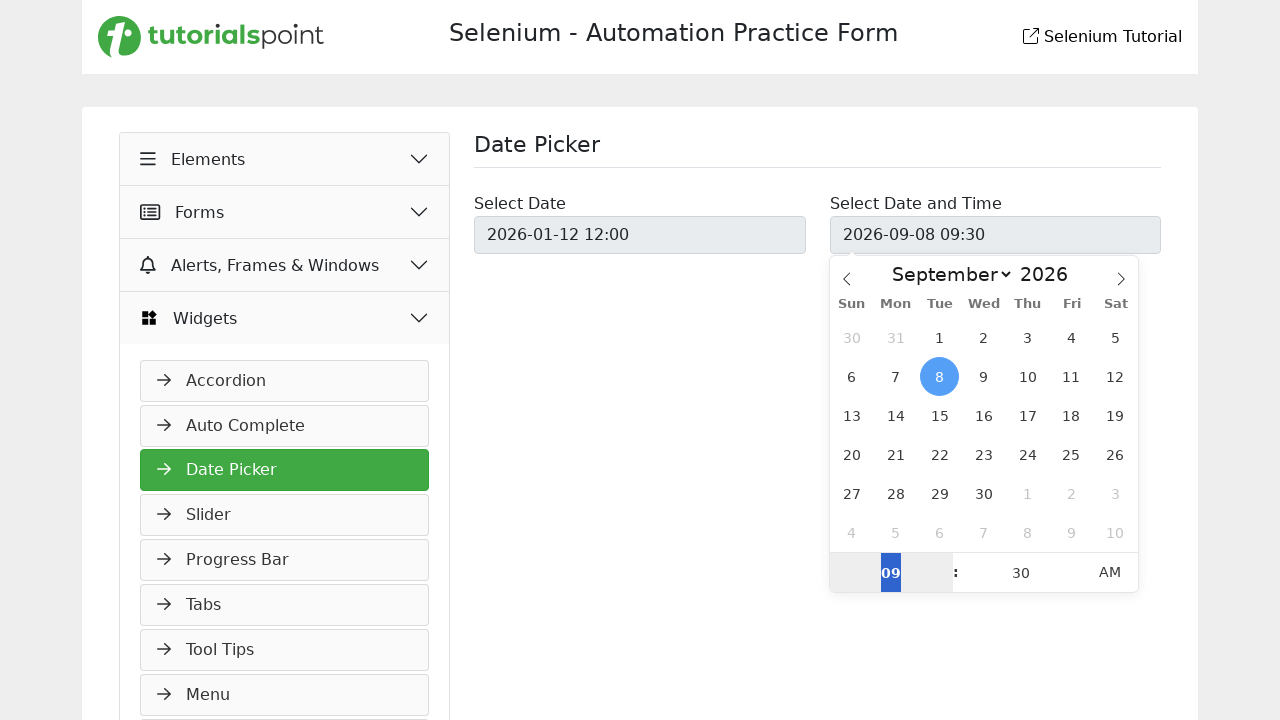

Set hour to 9 in second date picker on (//input[@class='numInput flatpickr-hour'])[2]
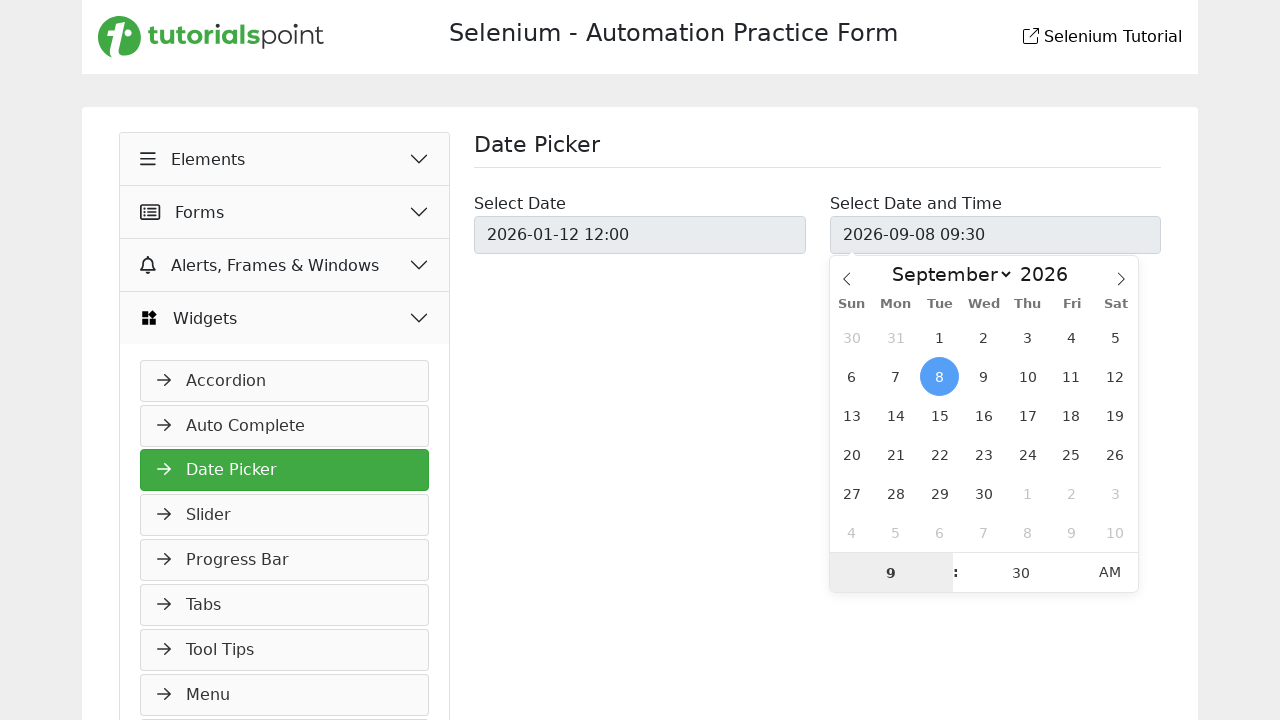

Set minute to 30 in second date picker on (//input[@class='numInput flatpickr-minute'])[2]
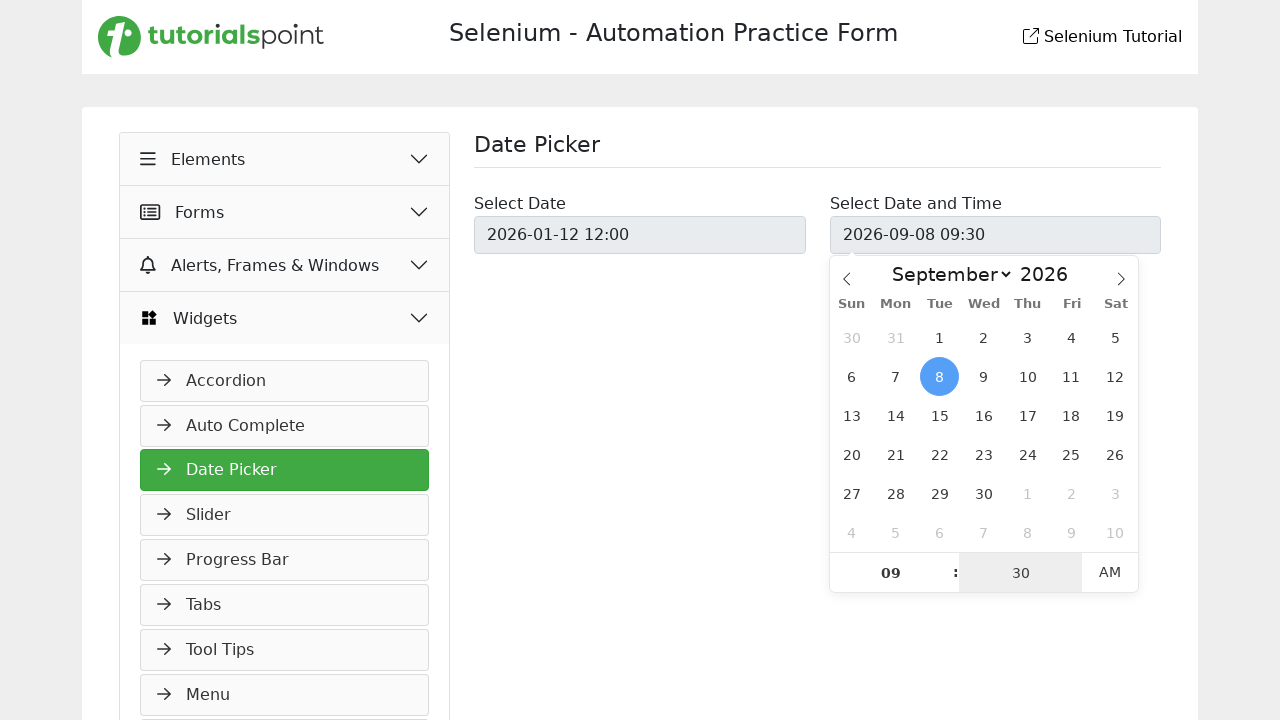

Toggled AM/PM in second date picker at (1110, 572) on (//span[@class='flatpickr-am-pm'])[2]
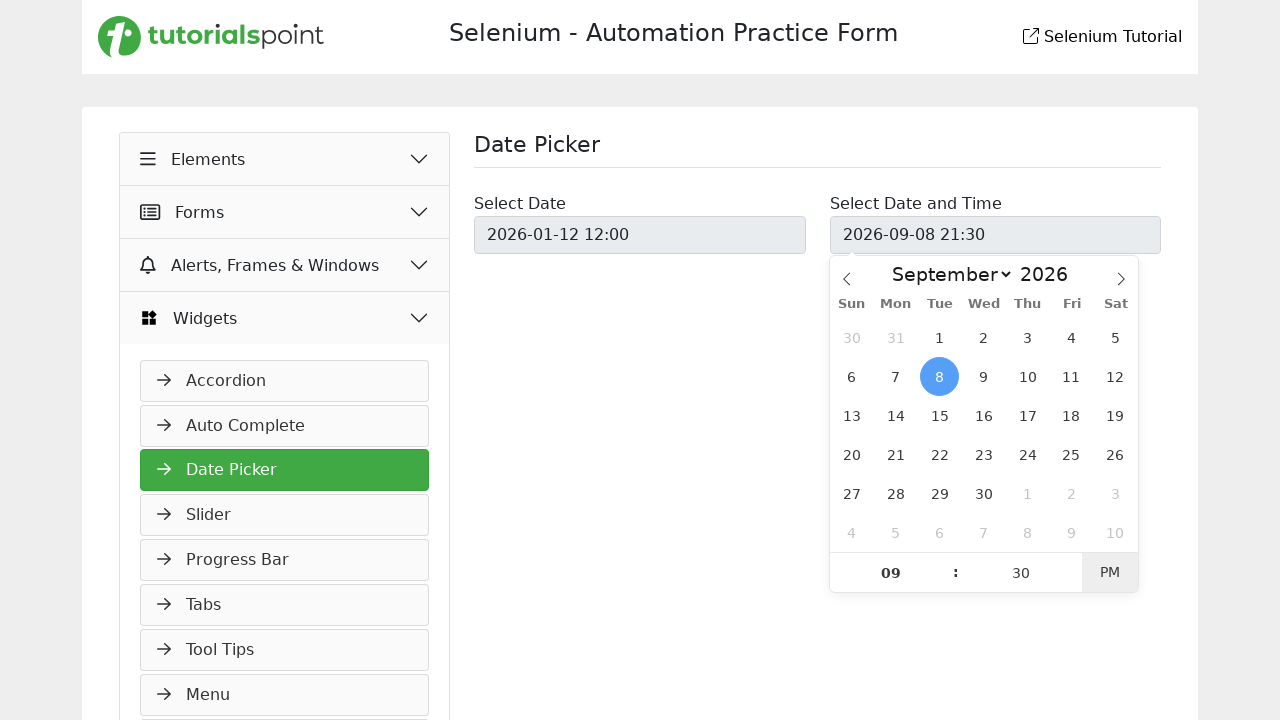

Closed second date picker by clicking outside at (818, 150) on xpath=//h1[text()='Date Picker']
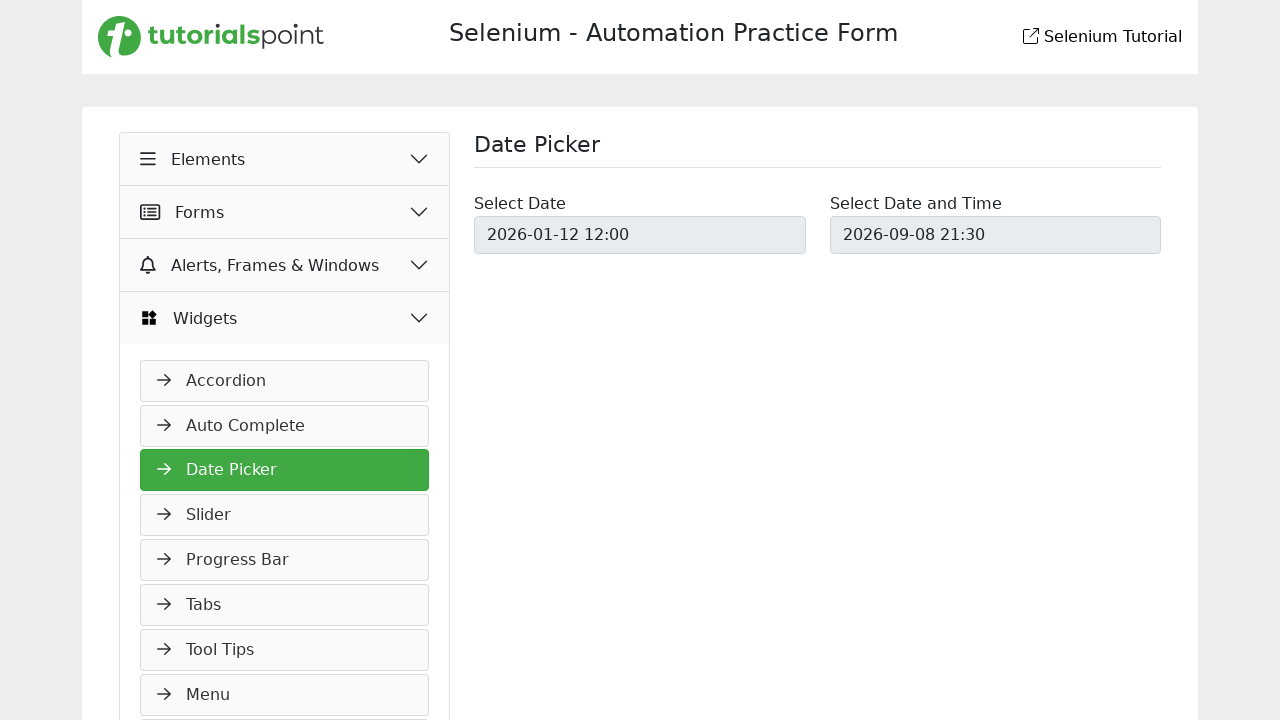

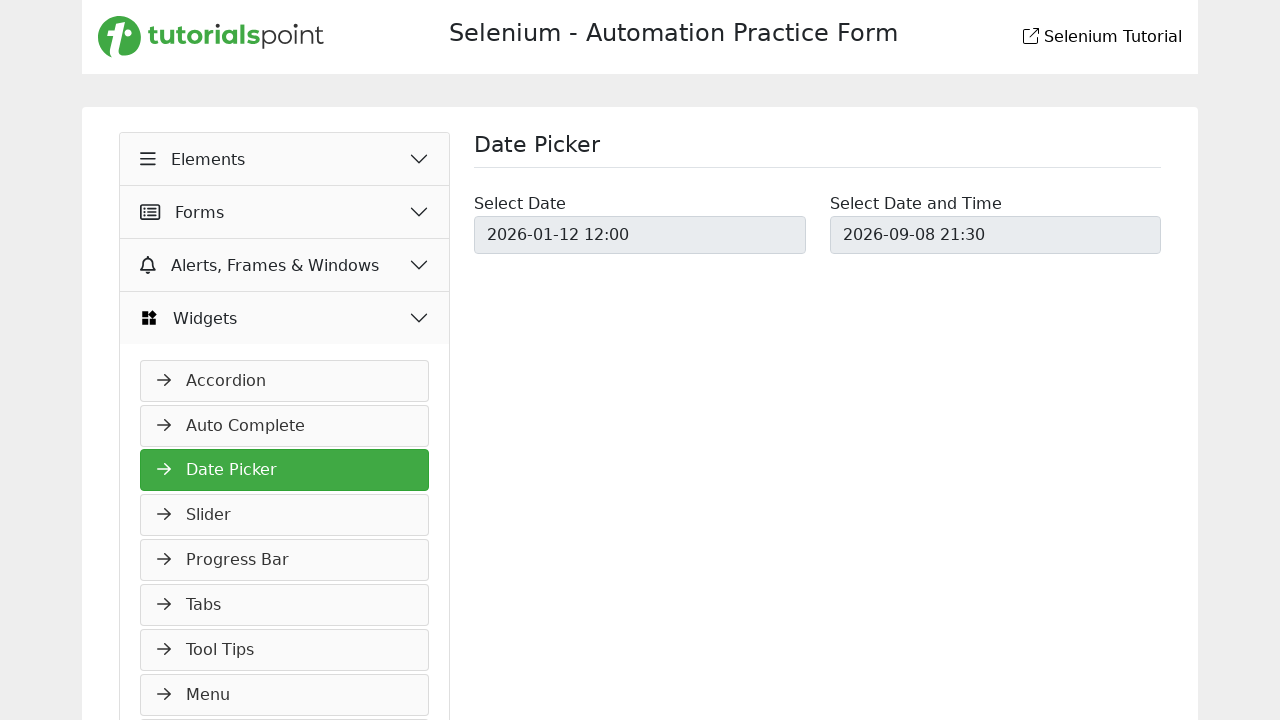